Tests a payment tax calculator by extracting monthly payment and tax values, calculating annual payment with tax, submitting the form, and validating the result

Starting URL: http://alex.academy/exe/payment_tax/index.html

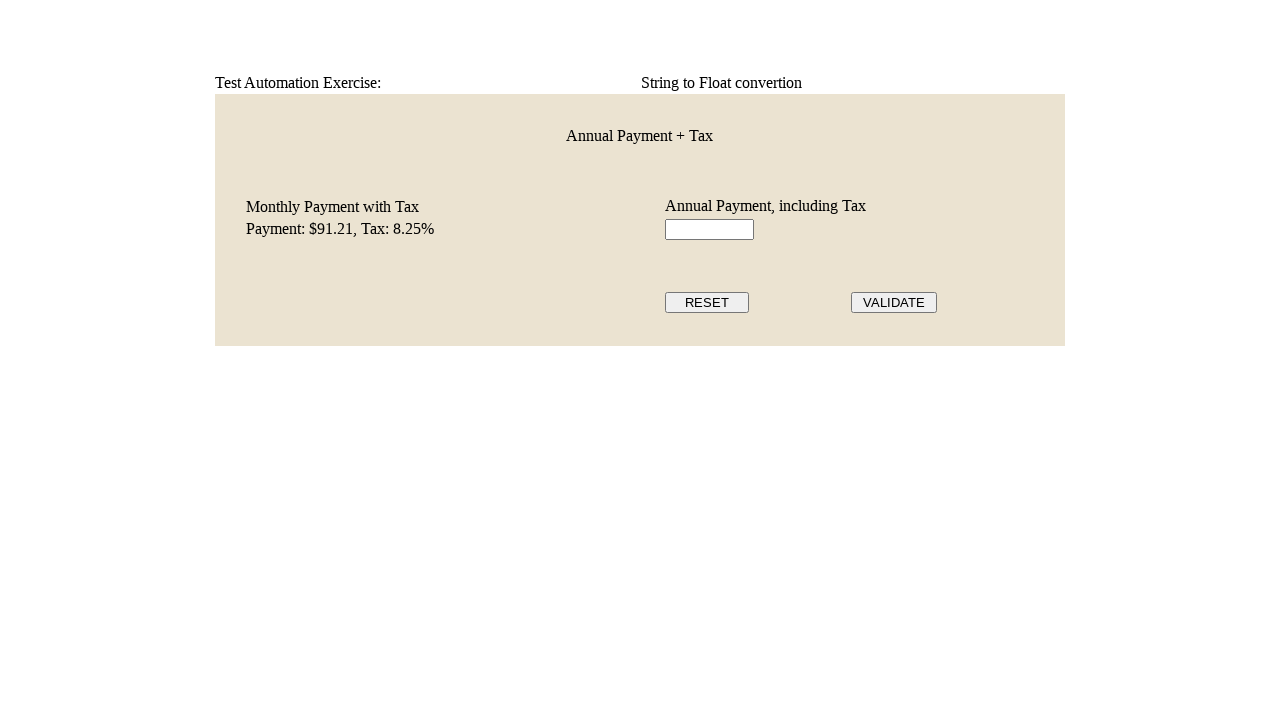

Retrieved monthly payment and tax text from page
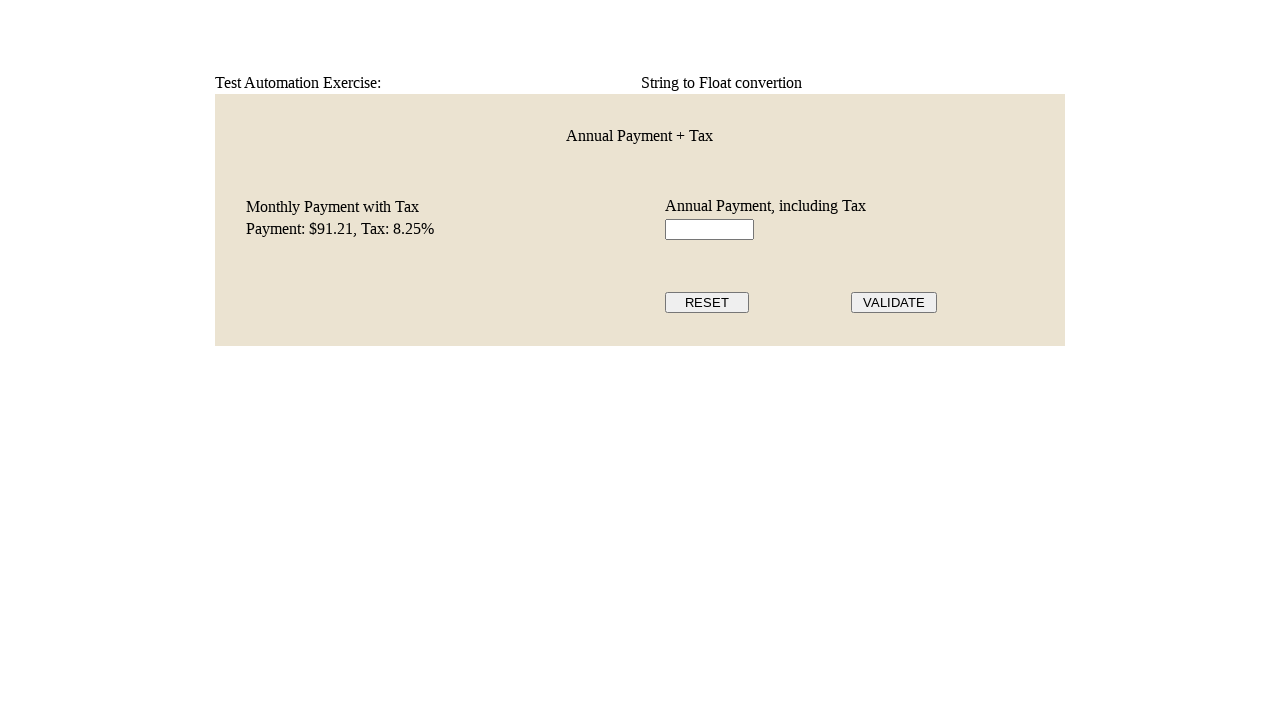

Extracted monthly payment and tax values using regex pattern
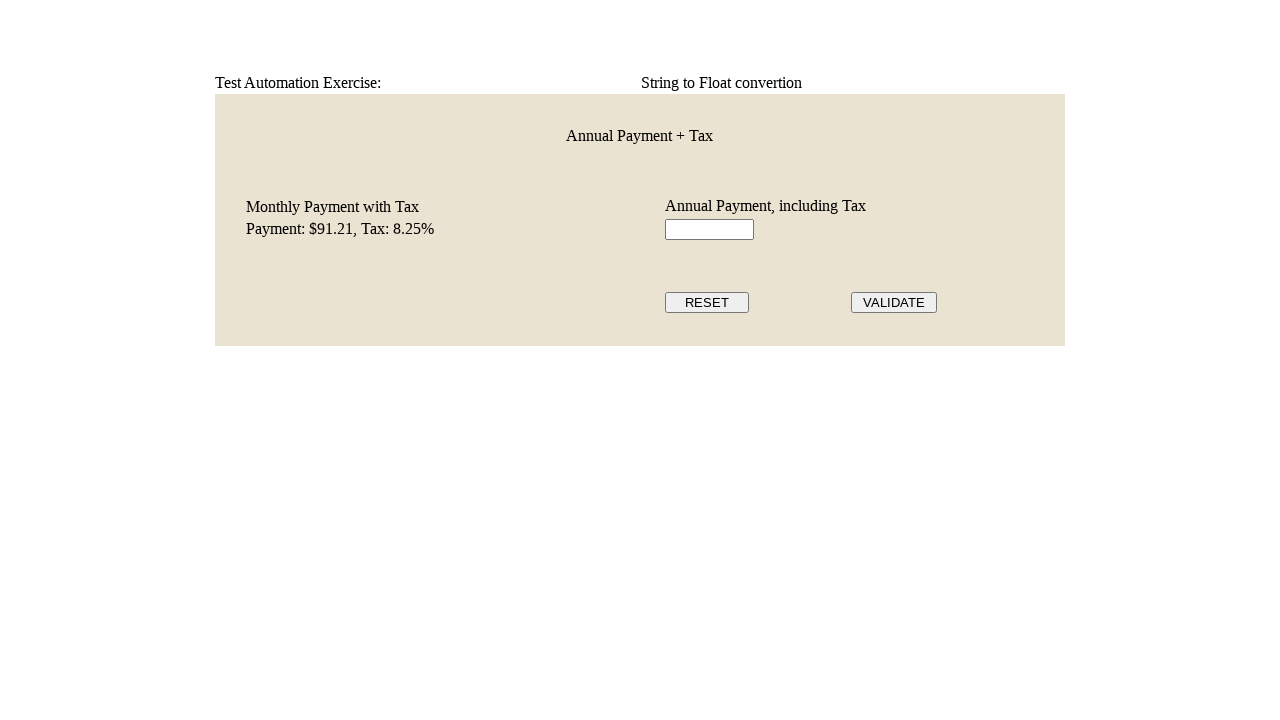

Parsed monthly payment: 91.21, tax rate: 8.25%
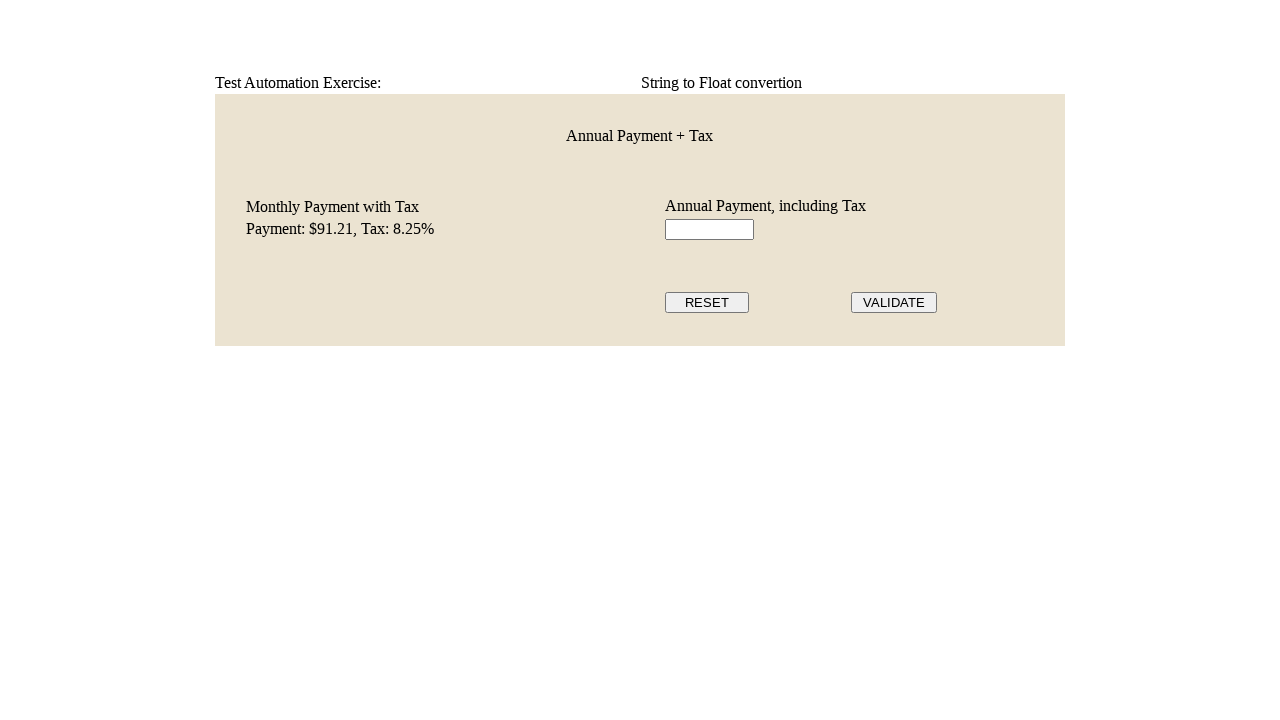

Calculated monthly tax amount: 7.52
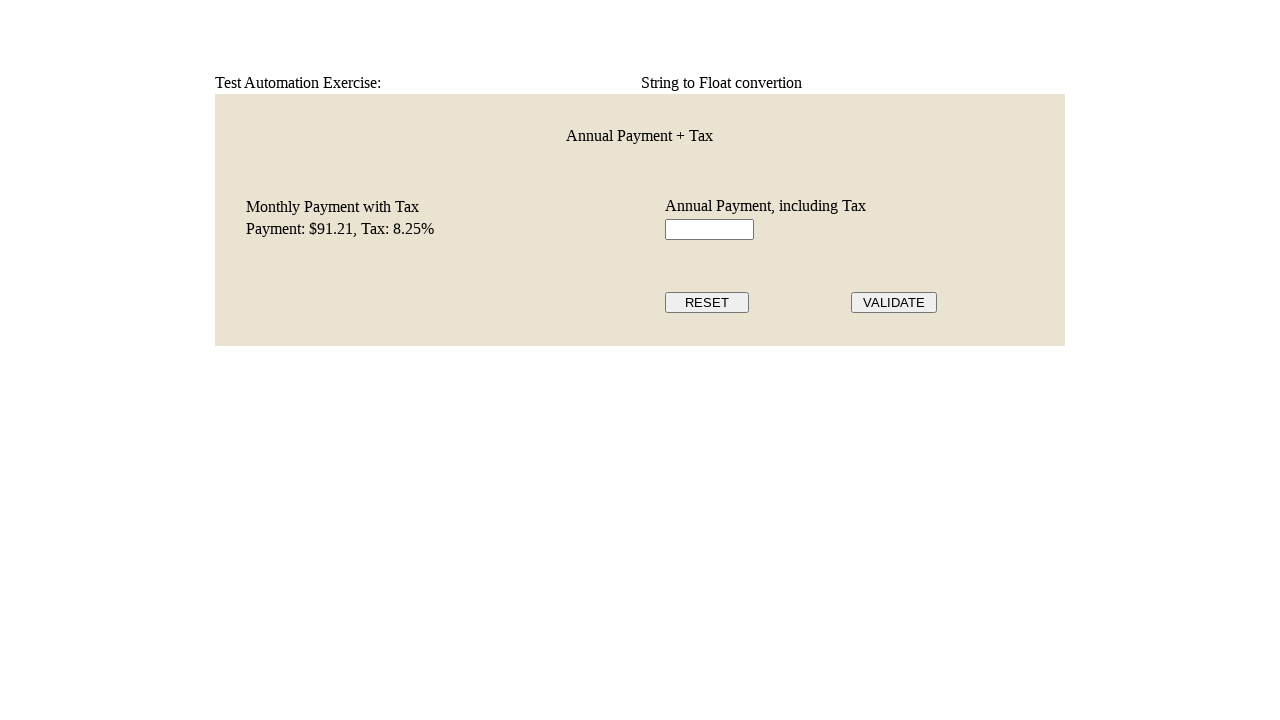

Calculated monthly payment with tax: 98.73
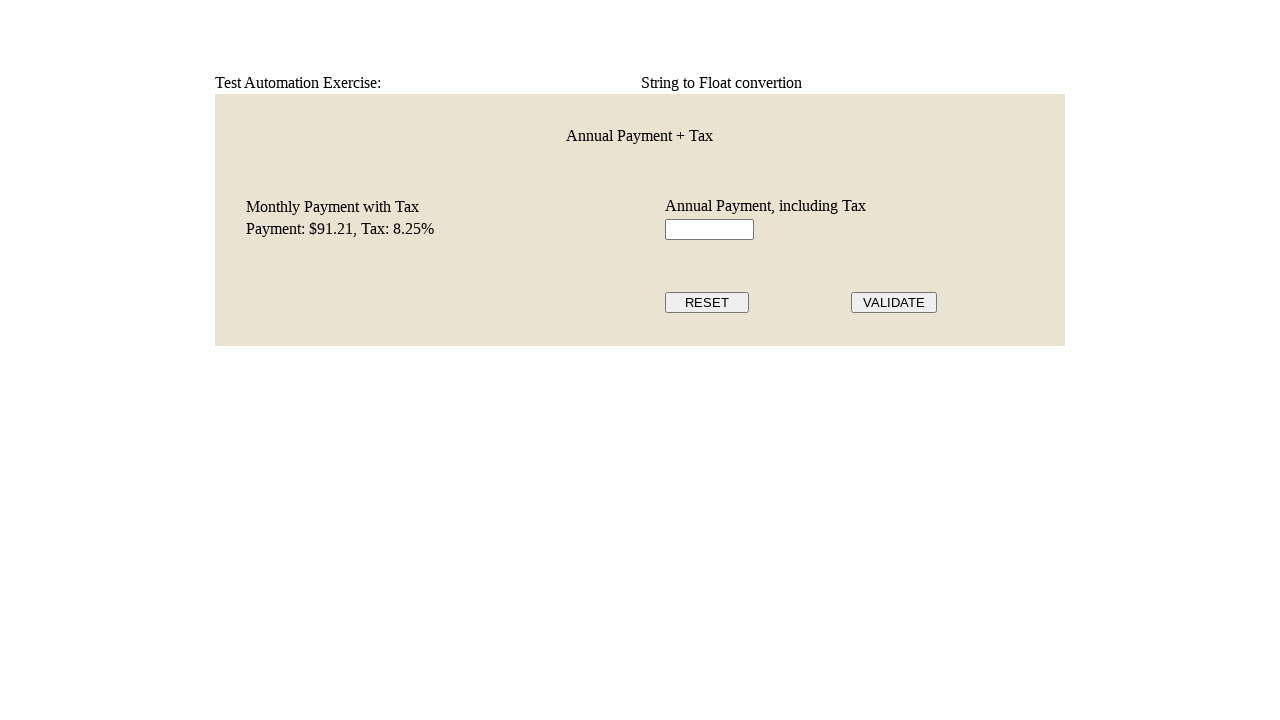

Calculated annual payment with tax: 1184.76
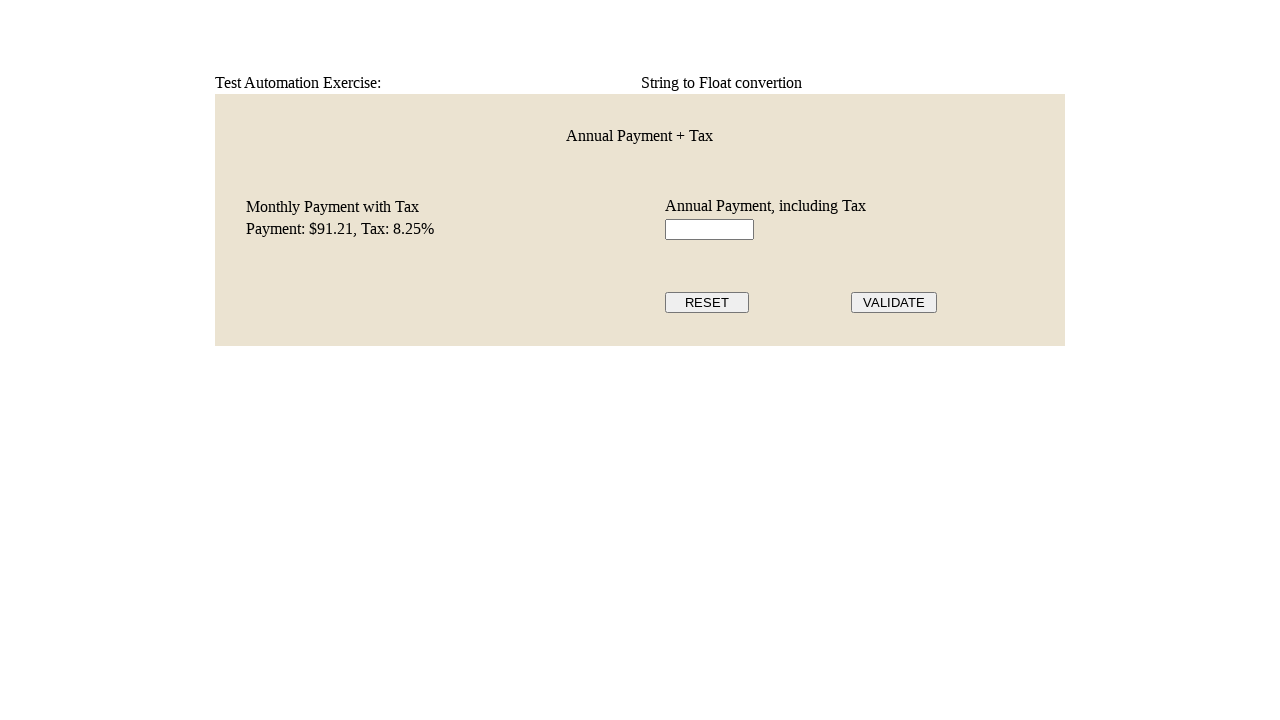

Filled annual payment field with 1184.76 on #id_annual_payment_with_tax
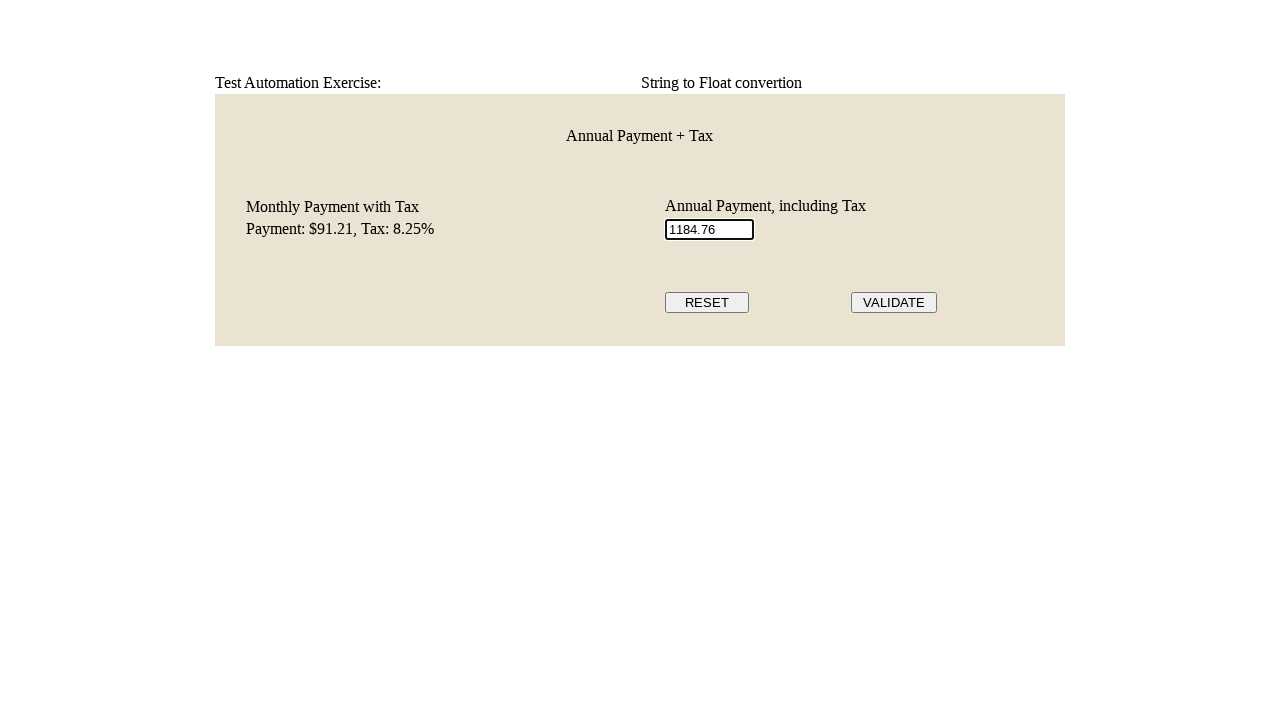

Clicked validate button to submit form at (894, 302) on #id_validate_button
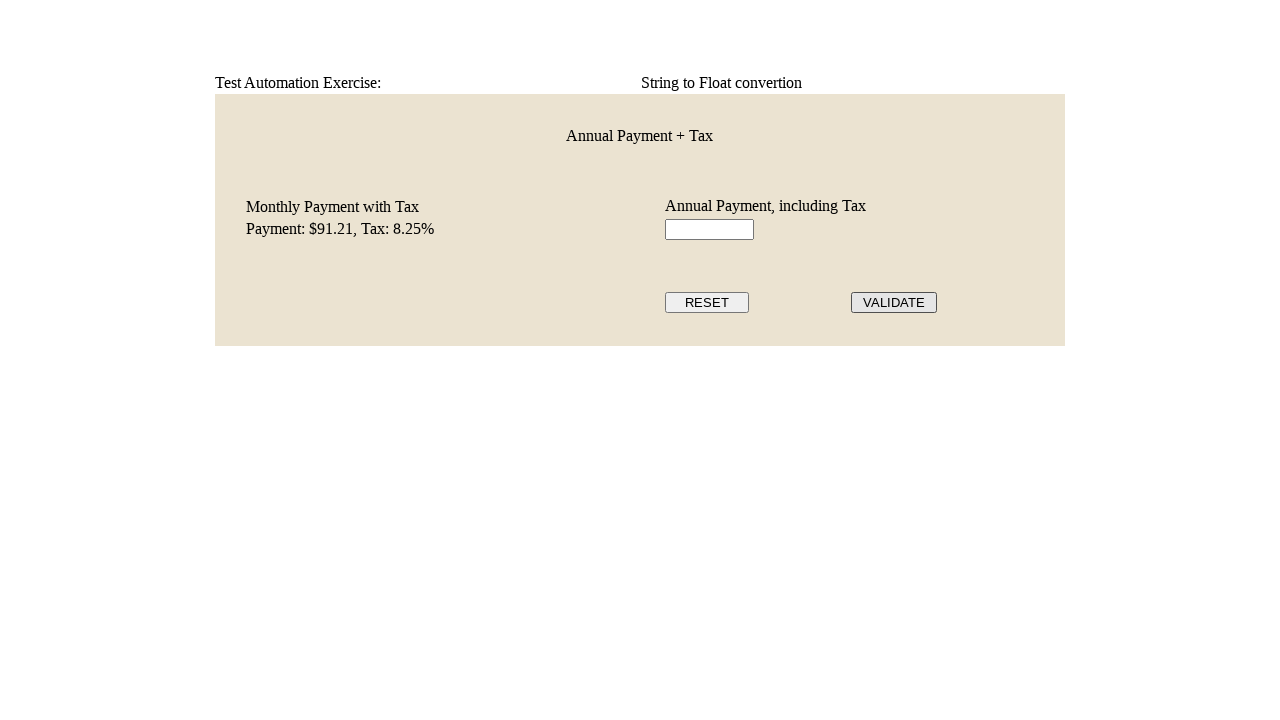

Retrieved validation result: 
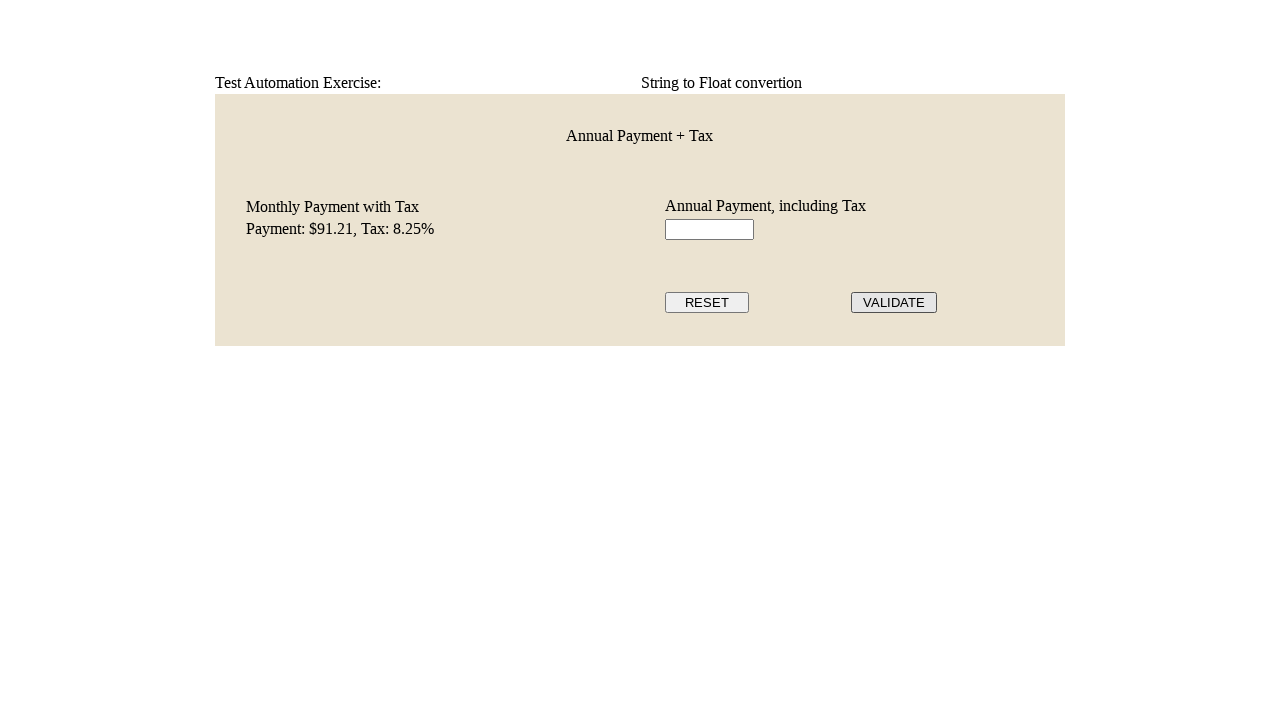

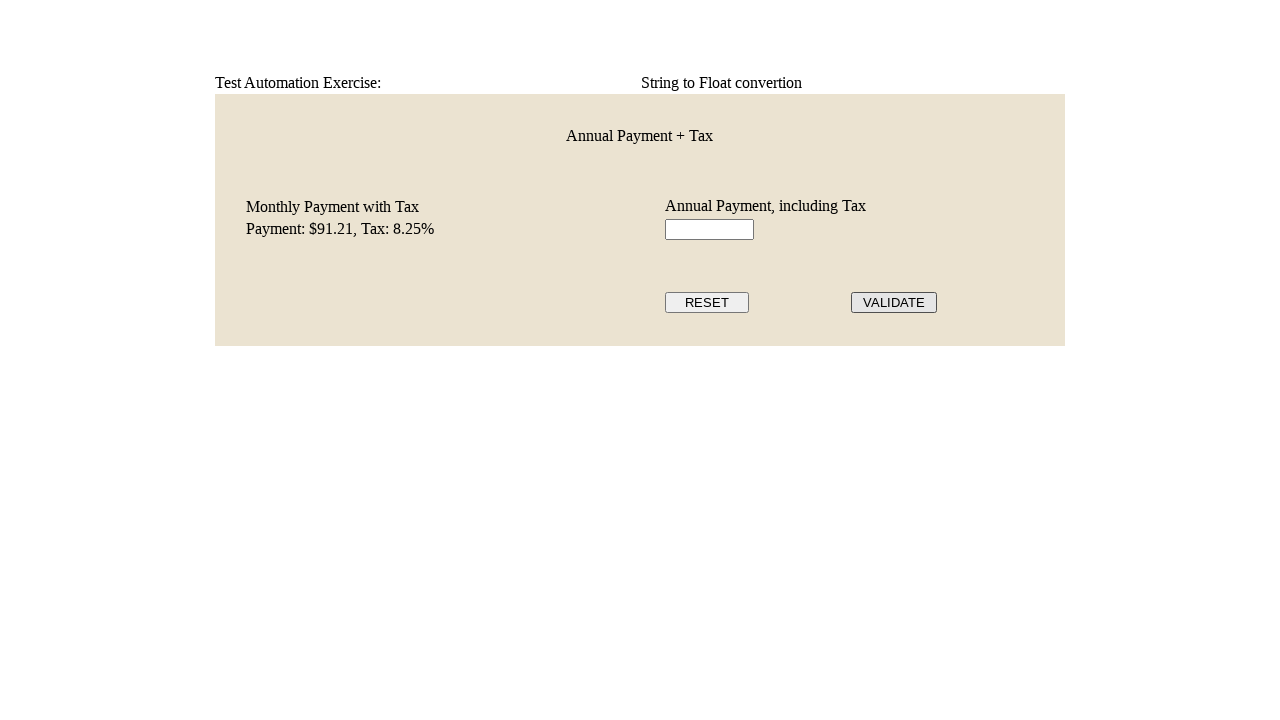